Tests opting out of A/B tests by forging an opt-out cookie on the target page, then refreshing to verify the test is disabled.

Starting URL: http://the-internet.herokuapp.com/abtest

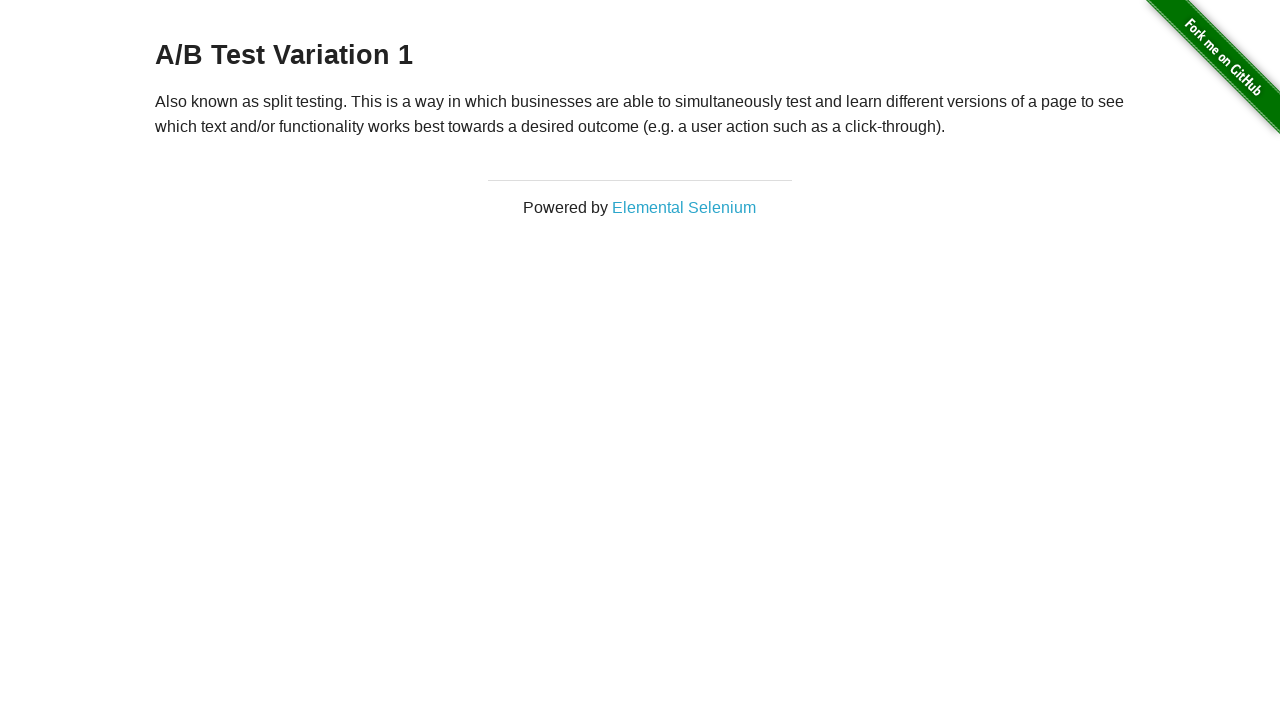

Located h3 heading element
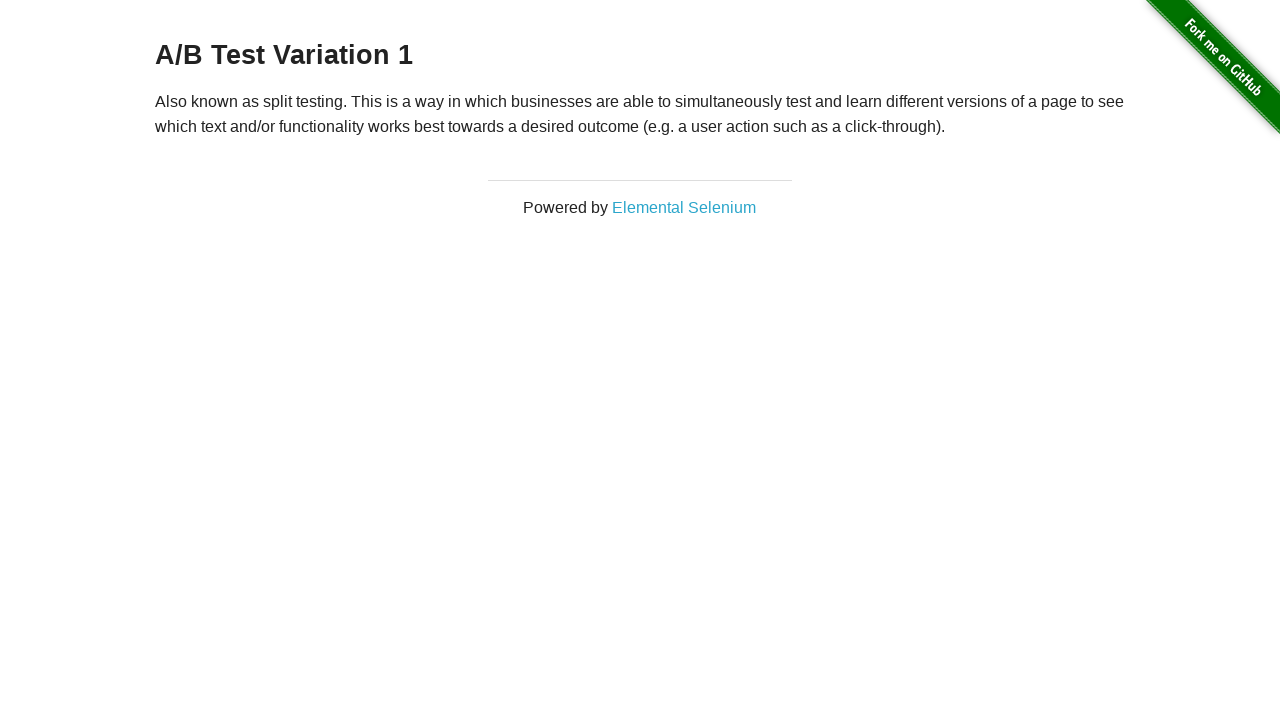

Retrieved heading text content
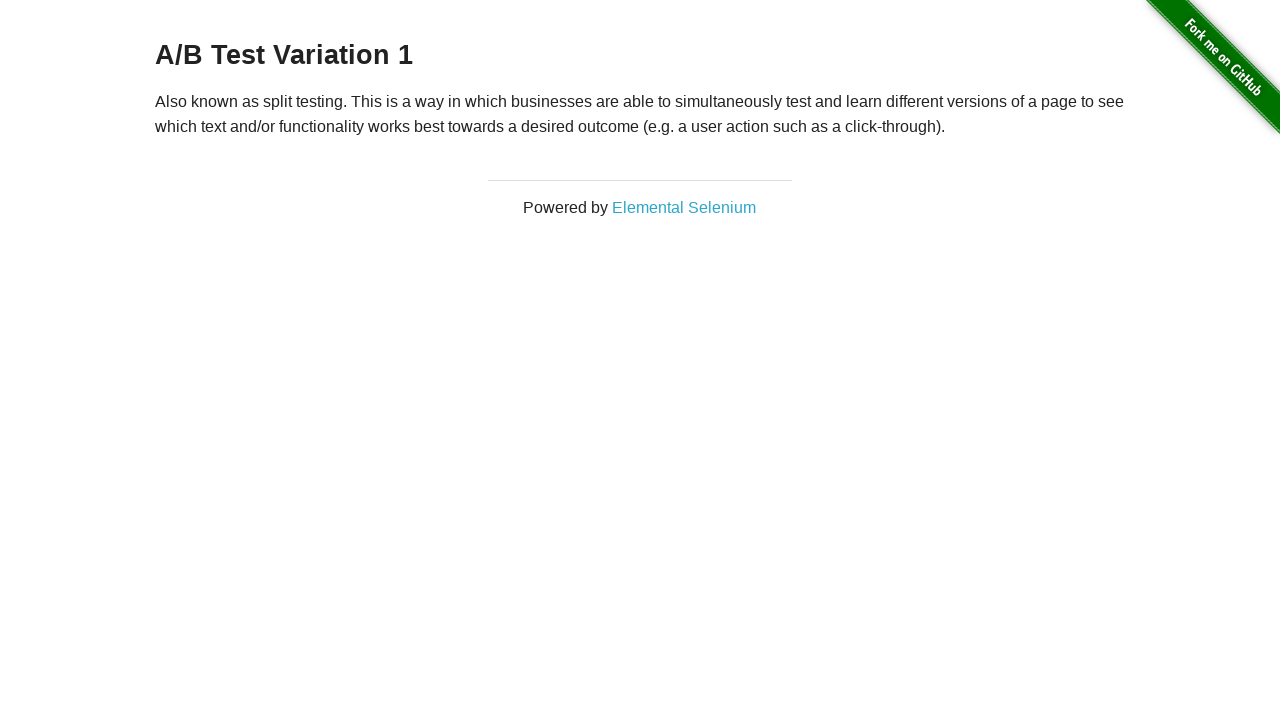

Verified heading is in A/B test group (Variation 1 or Control)
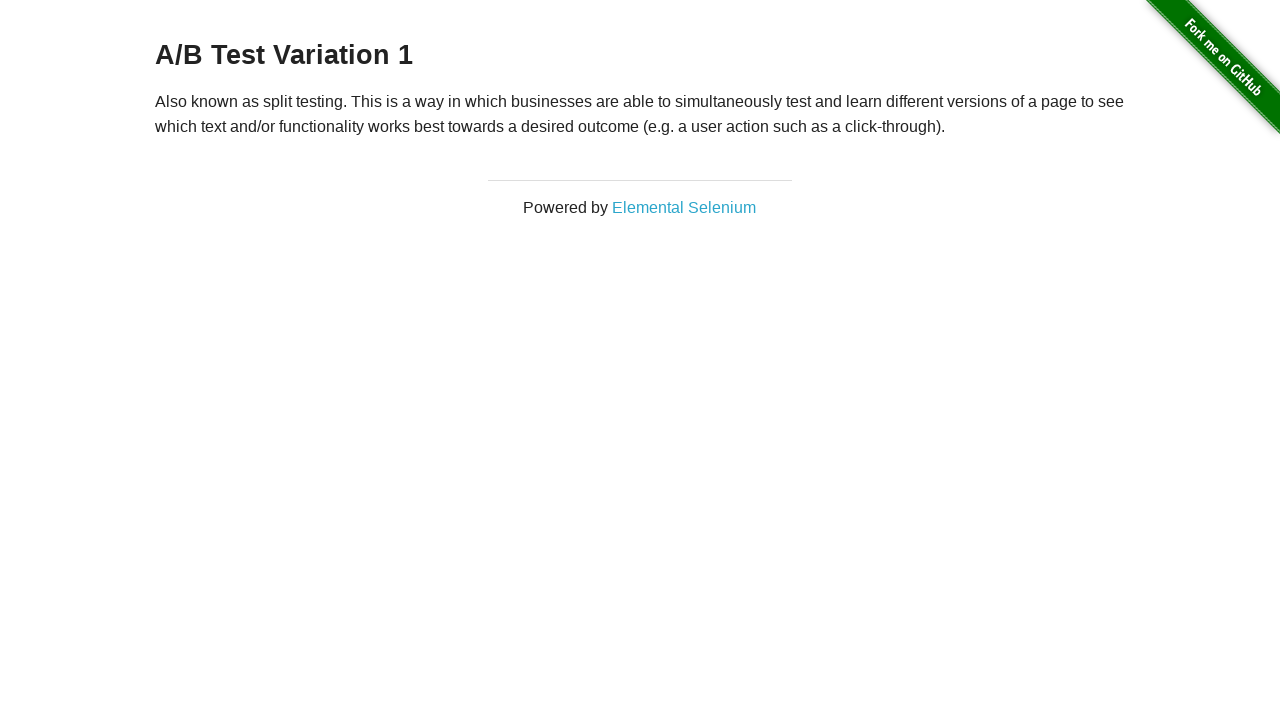

Added optimizelyOptOut cookie with value 'true'
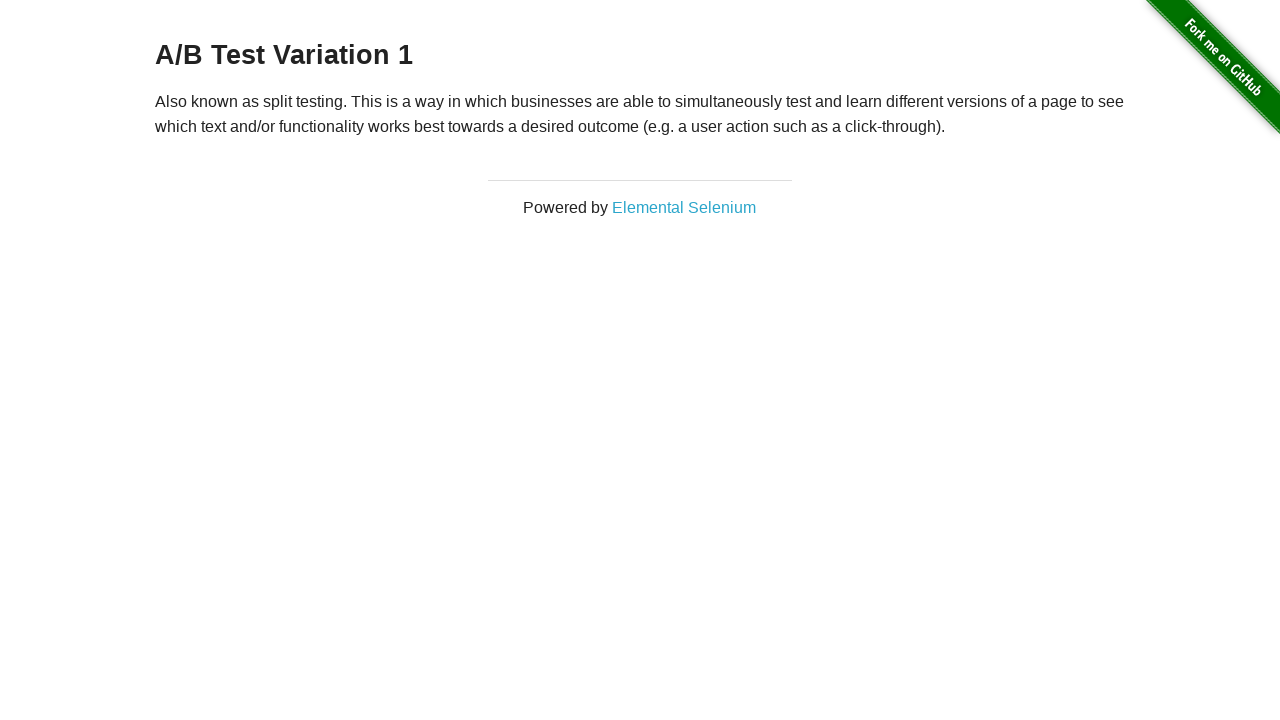

Reloaded page to apply opt-out cookie
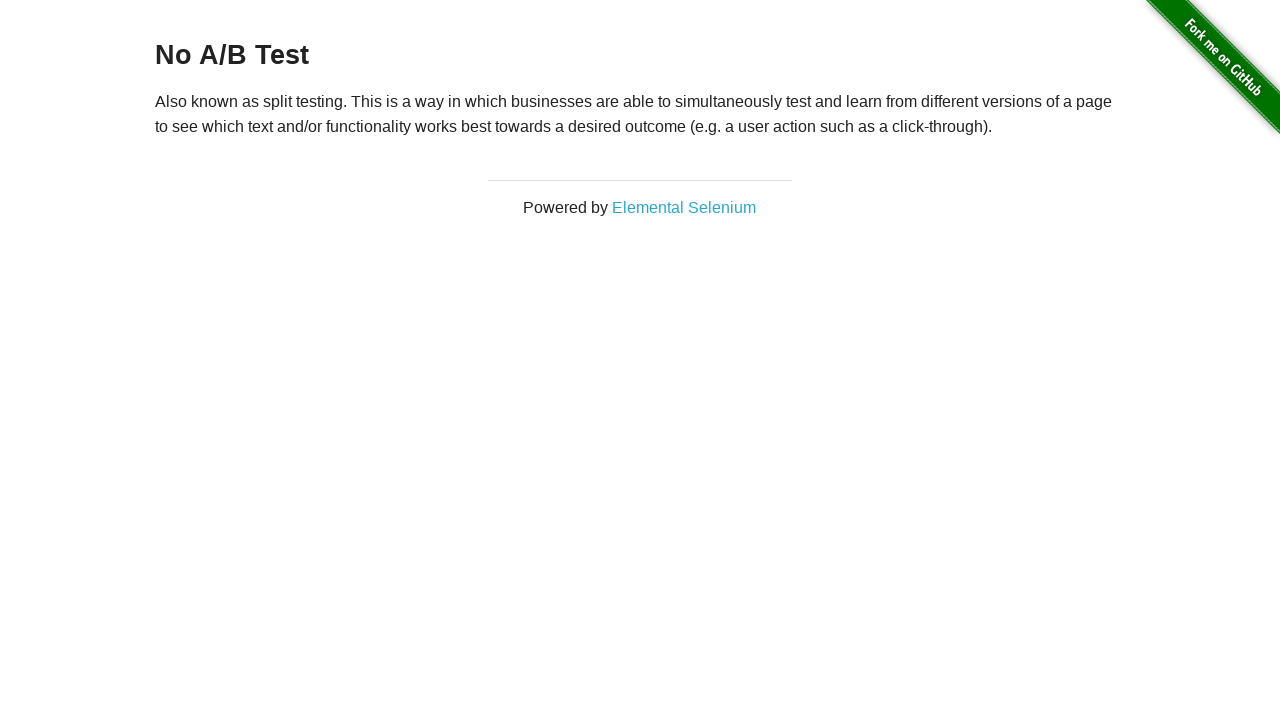

Retrieved heading text content after page reload
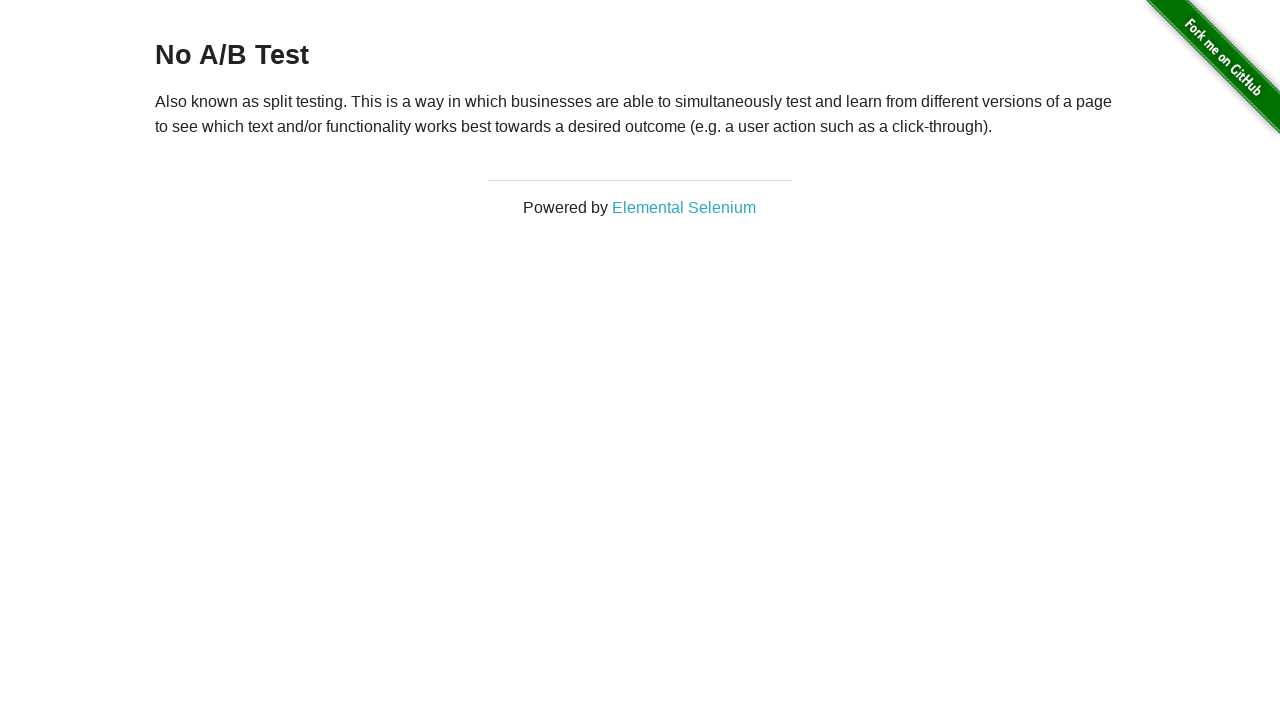

Verified user is opted out of A/B test (heading shows 'No A/B Test')
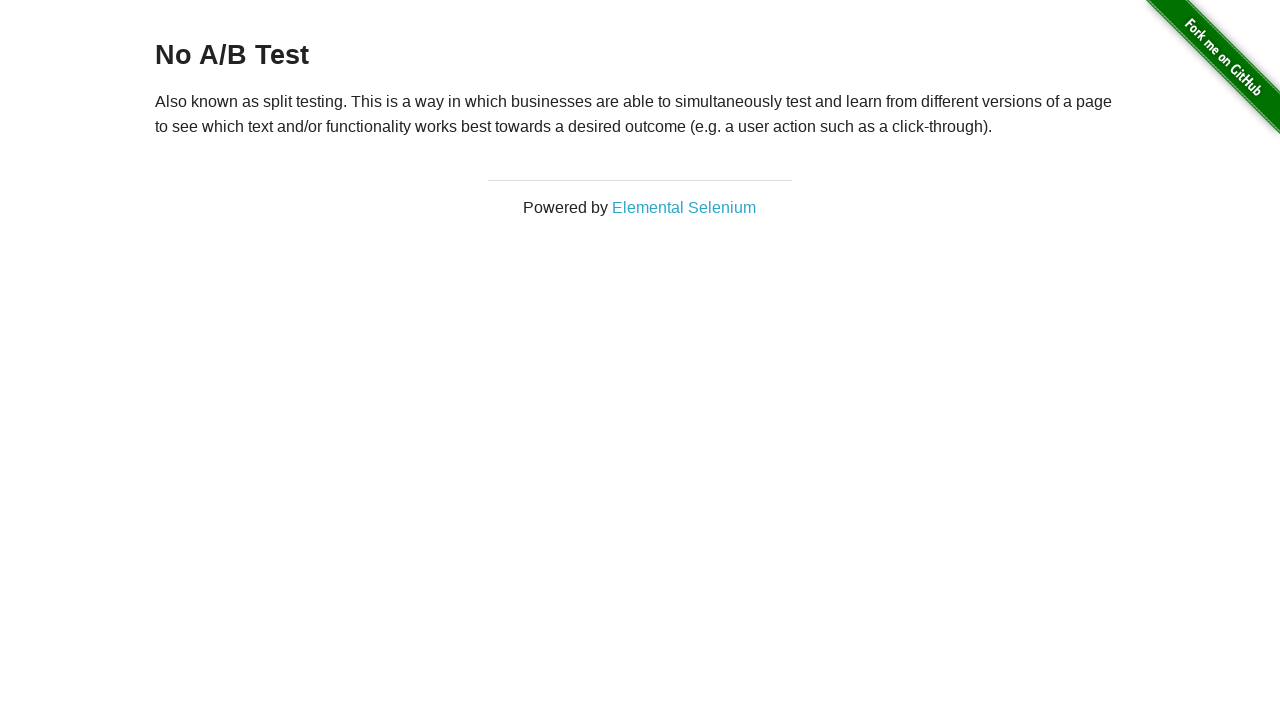

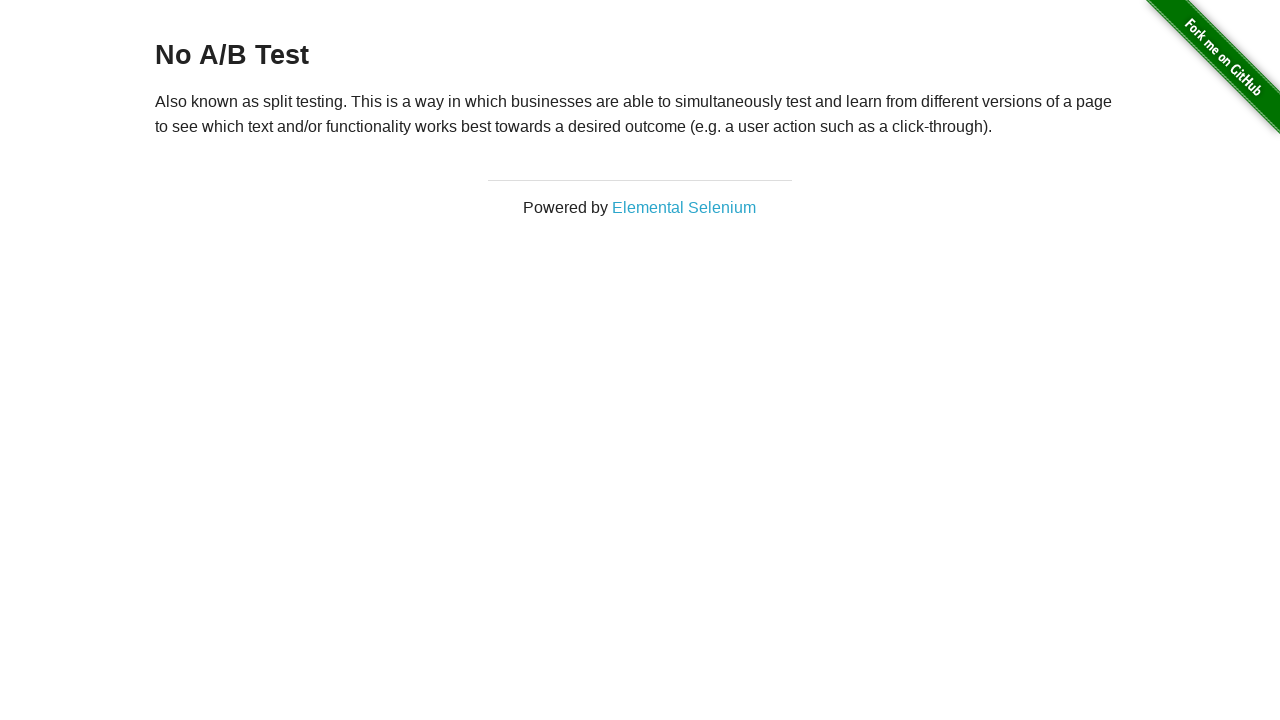